Tests navigation to a Selenium WebDriver demo page and clicks on a form link to navigate to a form page.

Starting URL: https://bonigarcia.dev/selenium-webdriver-java/

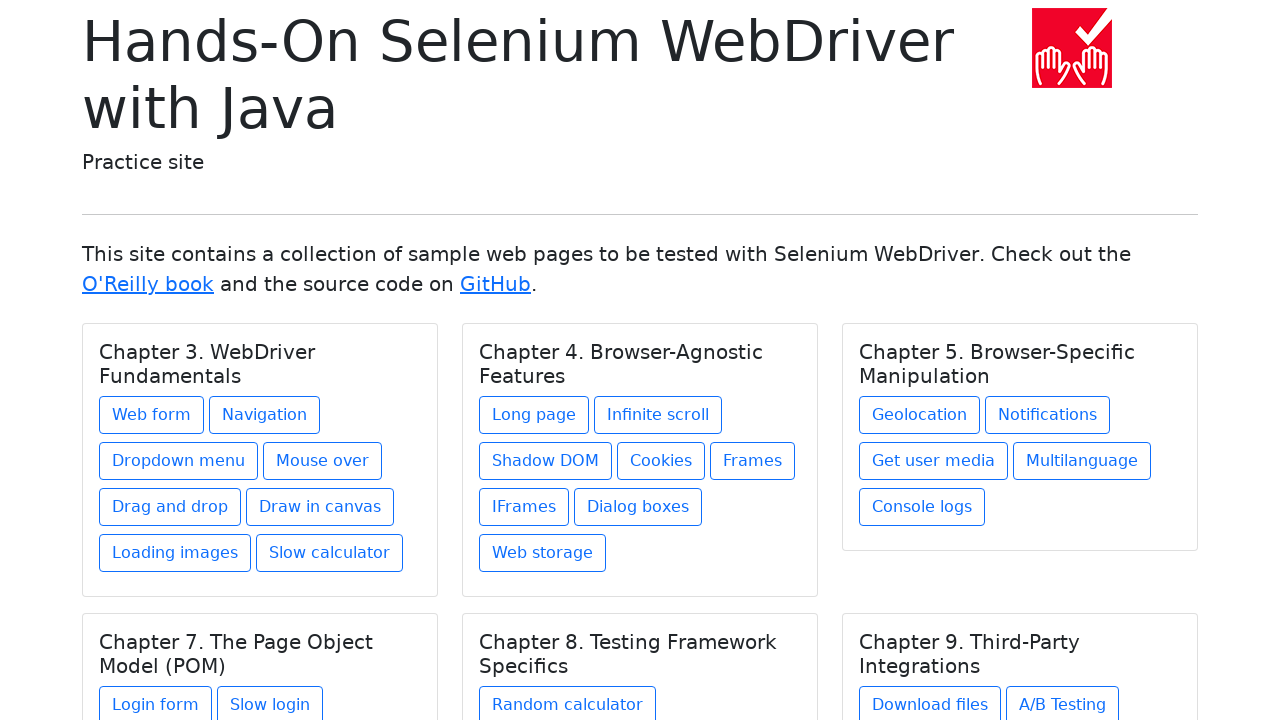

Verified page title contains 'Selenium WebDriver'
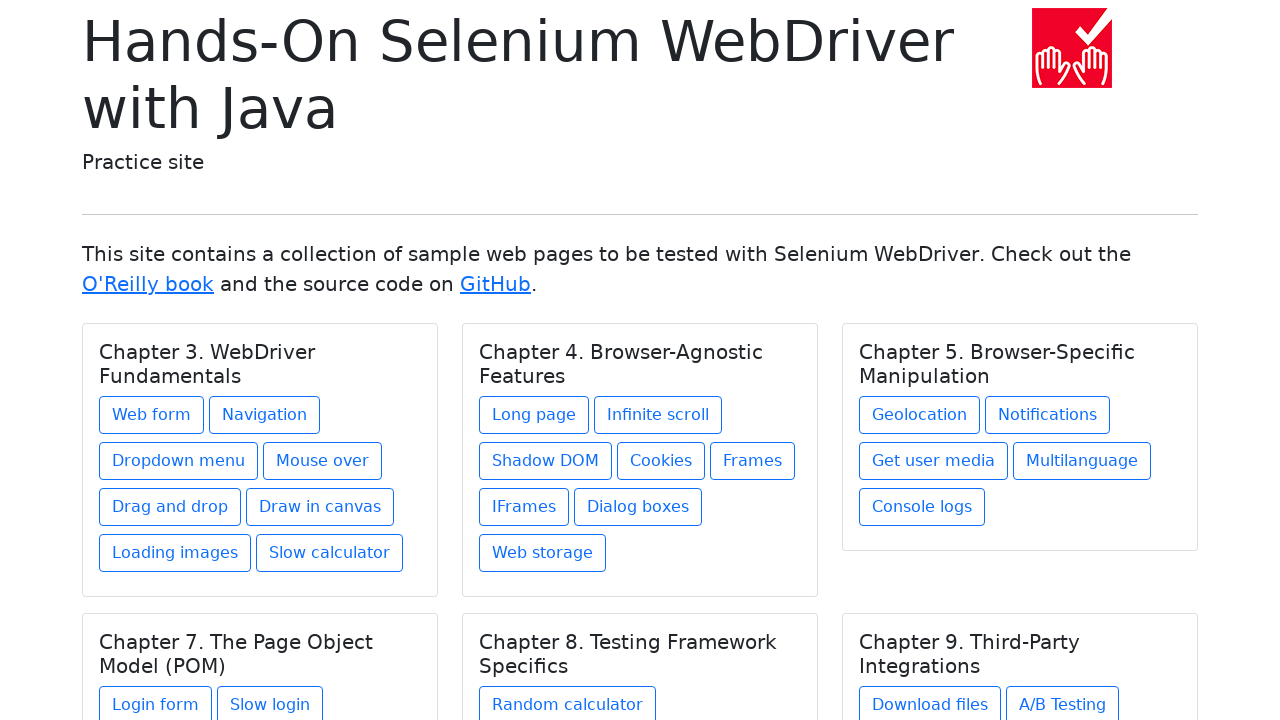

Clicked on form link at (152, 415) on a:has-text('form')
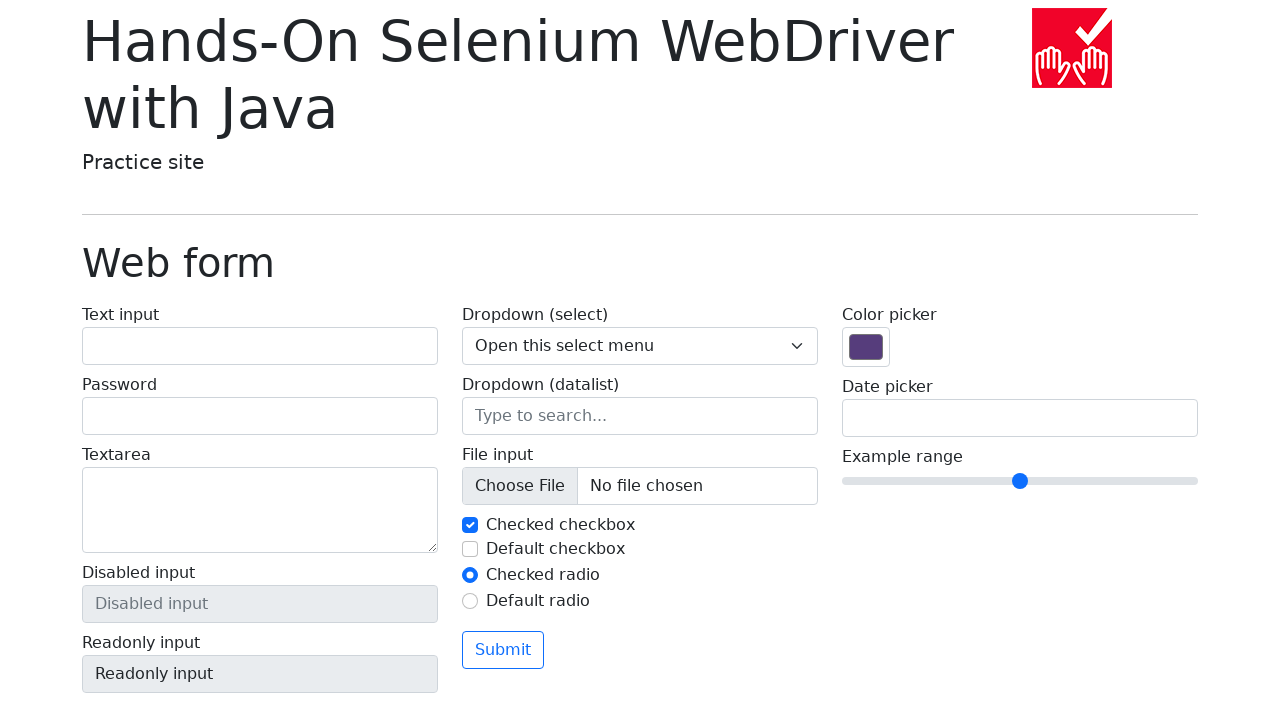

Form page loaded (domcontentloaded)
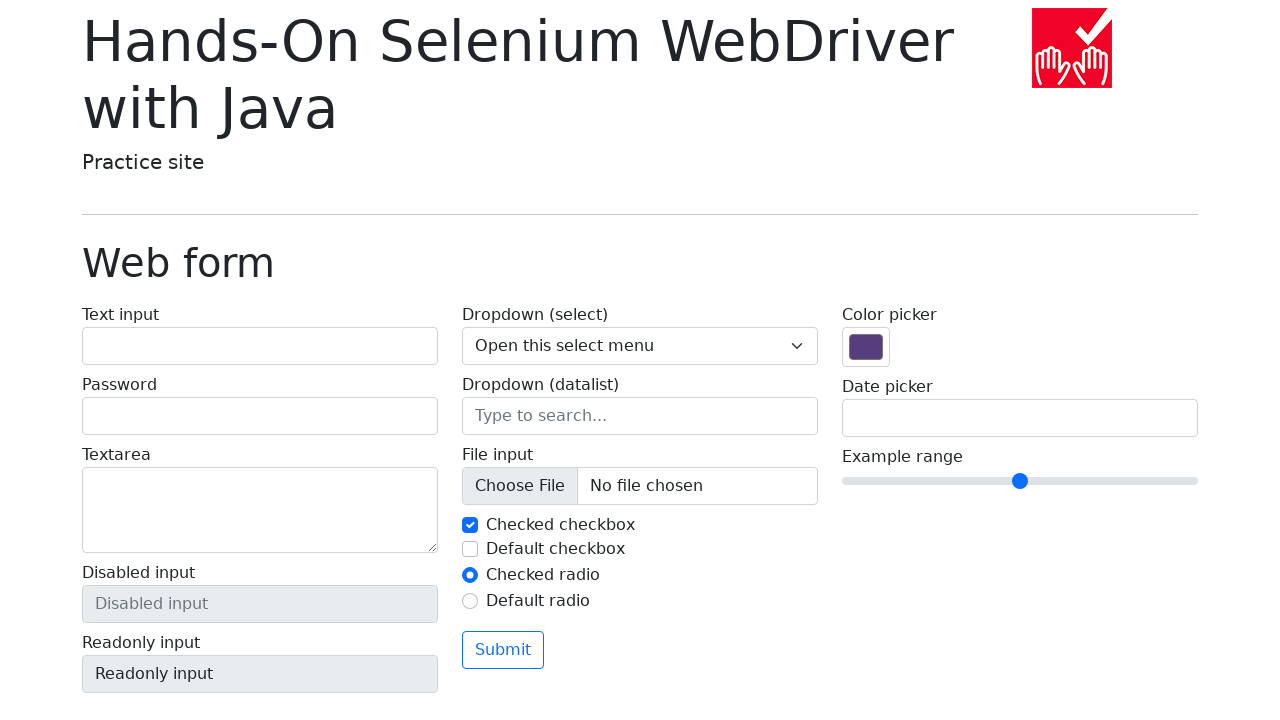

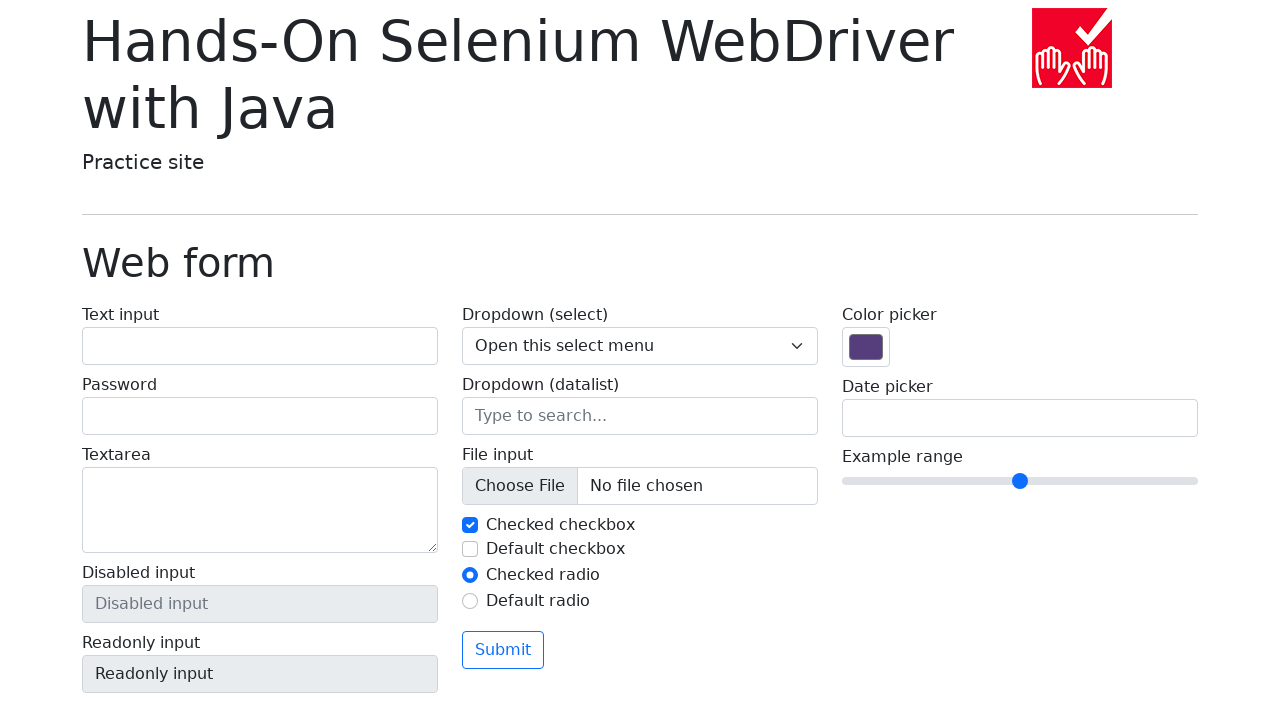